Tests table interaction by counting rows and columns, reading cell values, and sorting the table by clicking a column header

Starting URL: https://training-support.net/webelements/tables

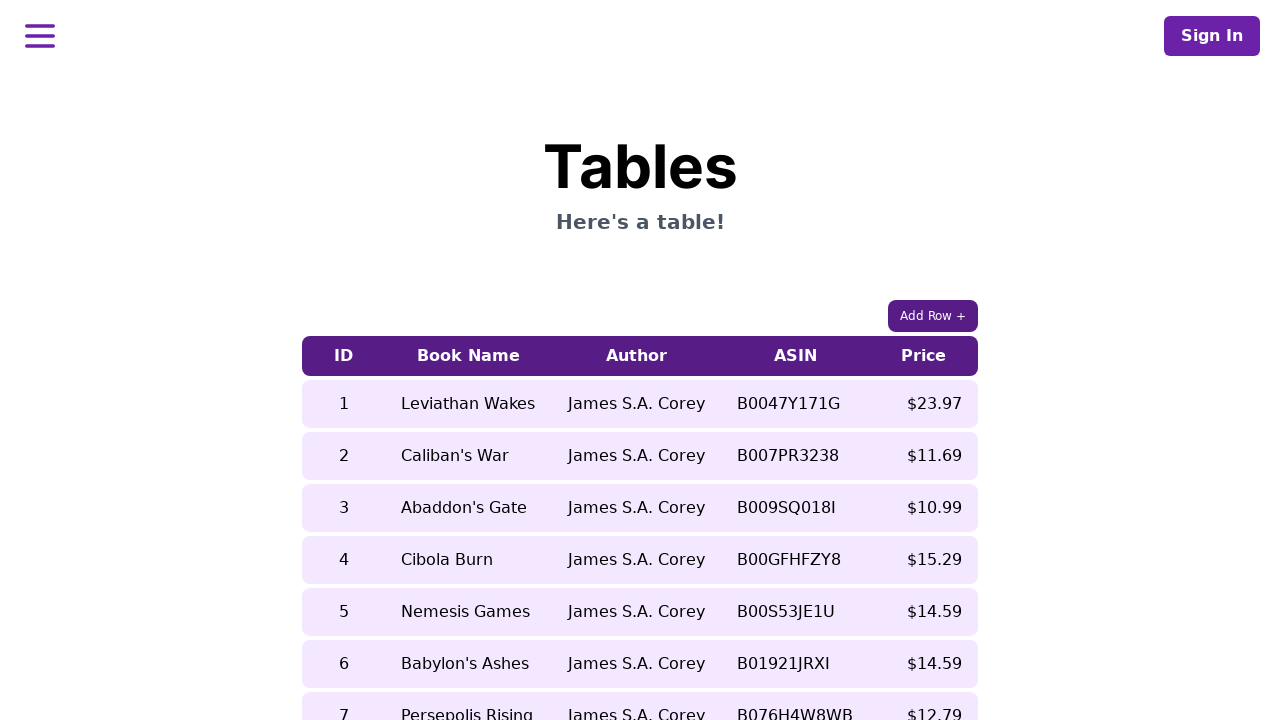

Waited for table to be present on the page
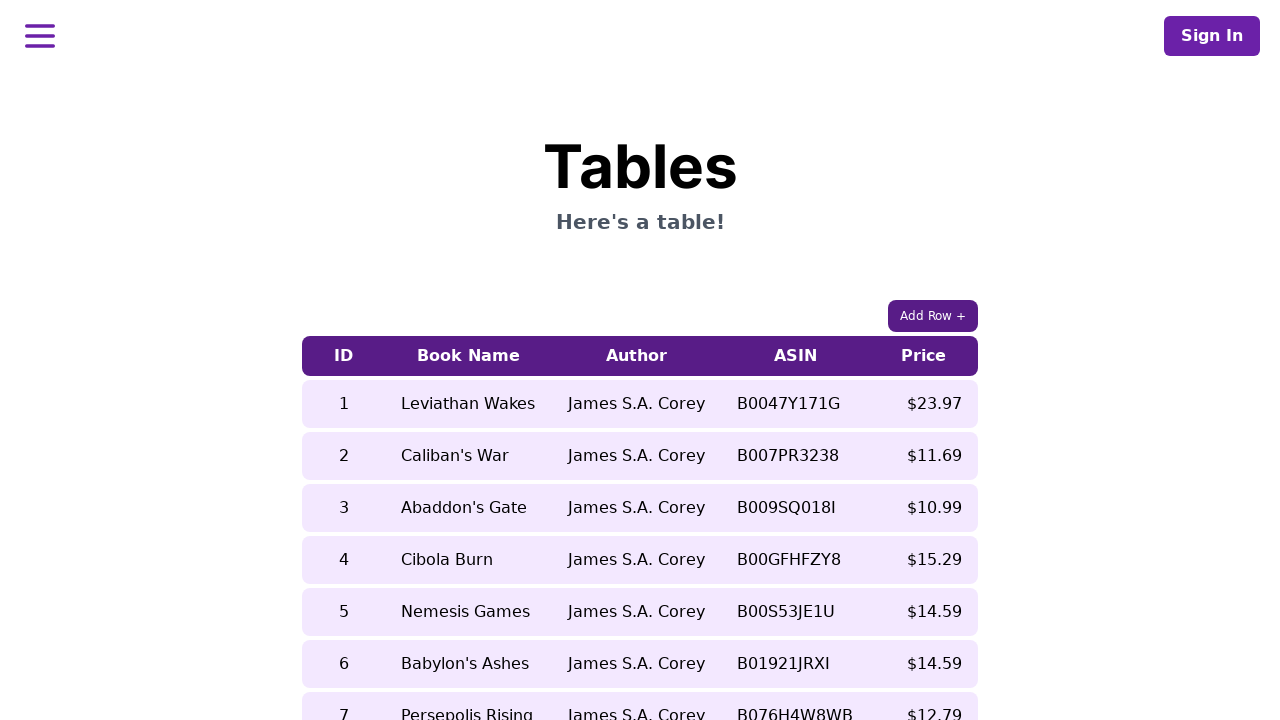

Retrieved column count: 5 columns found
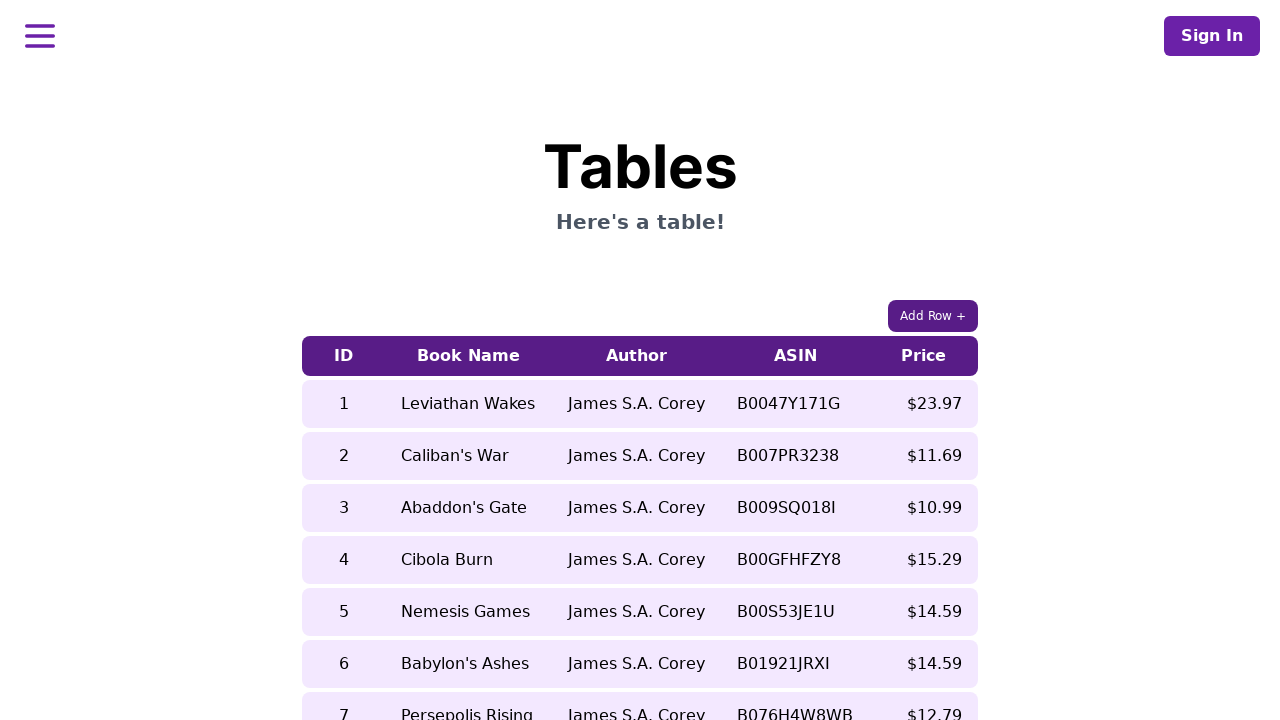

Retrieved row count: 9 rows found
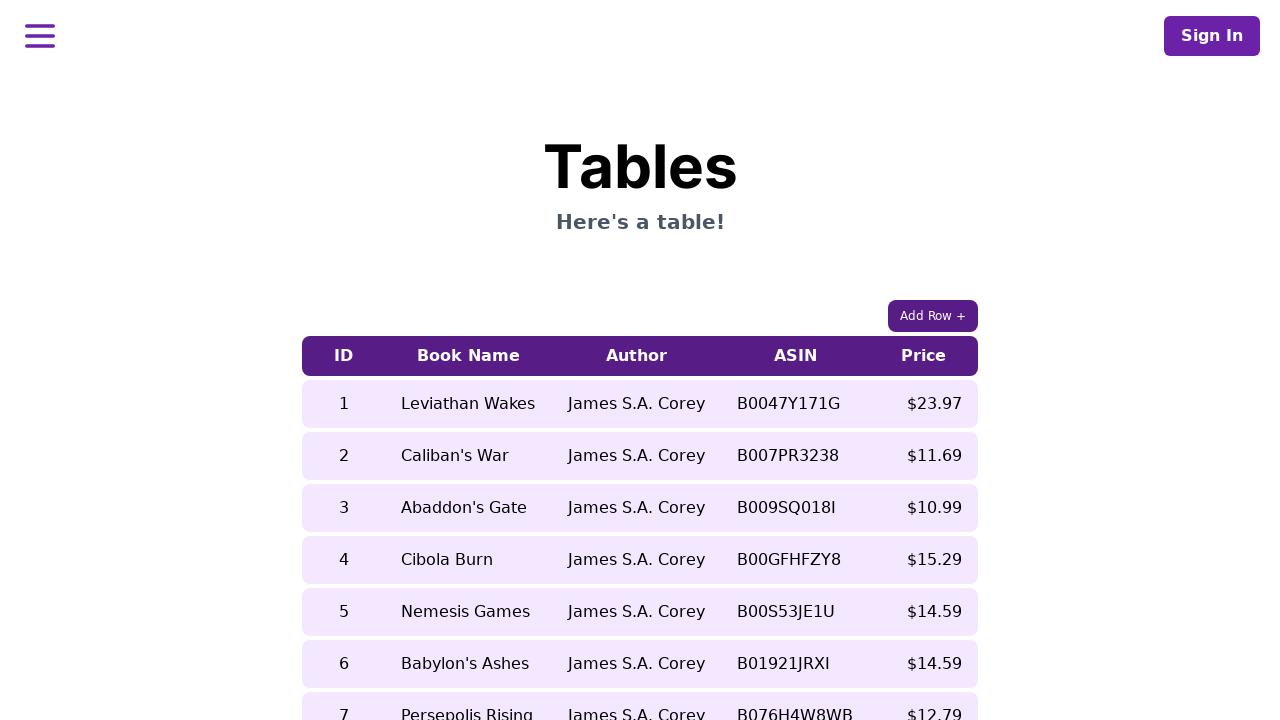

Read cell value before sorting in 5th row: 'Nemesis Games'
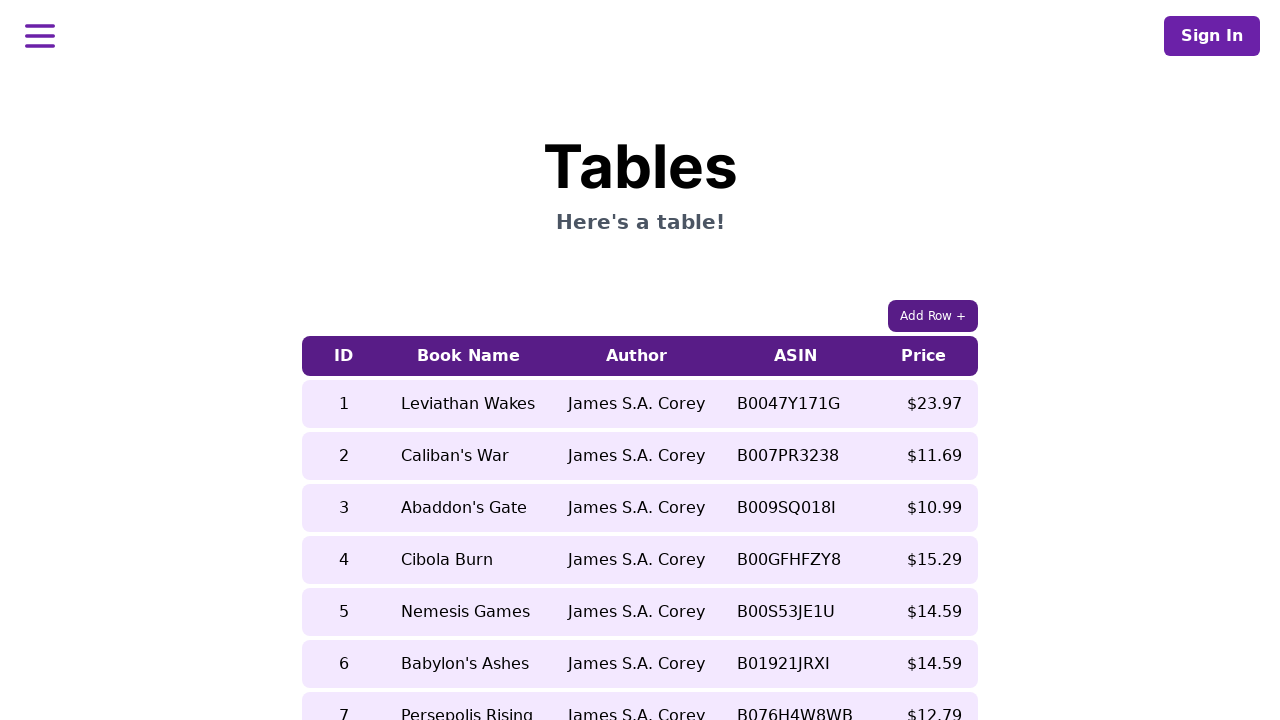

Clicked on 5th column header to sort the table at (924, 356) on xpath=//table[contains(@class, 'table-auto')]/thead/tr/th[5]
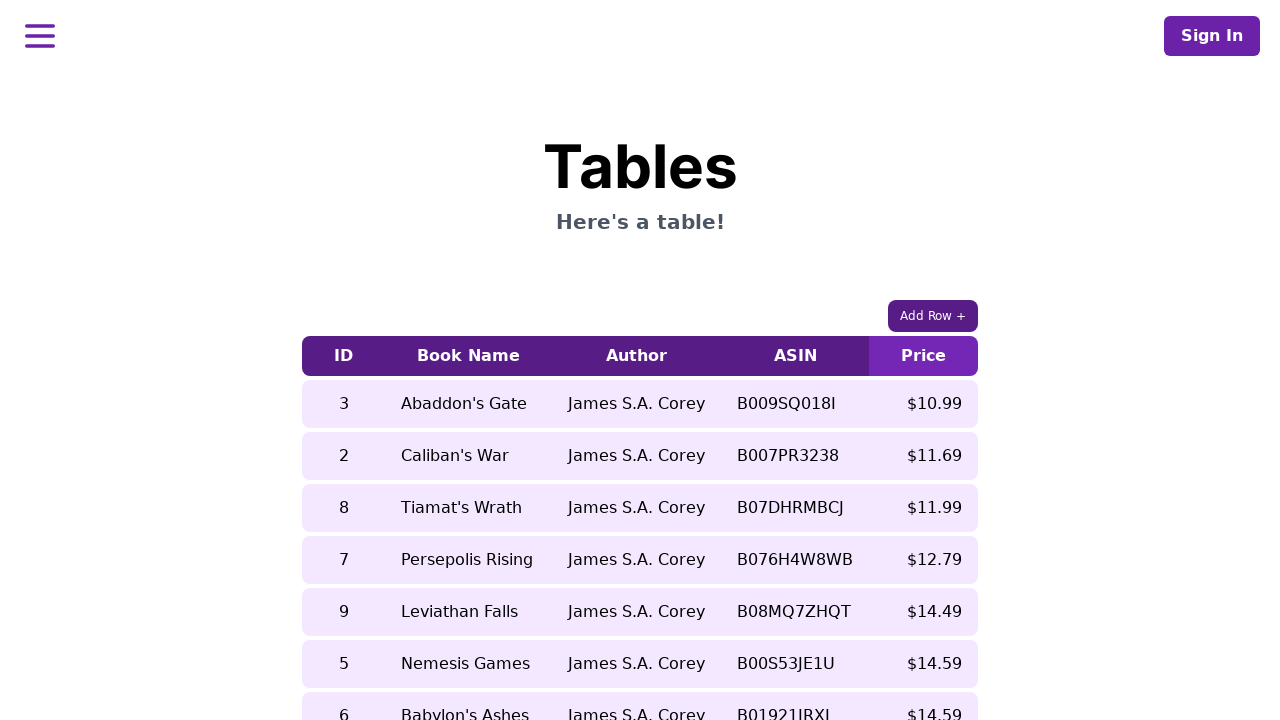

Read cell value after sorting in 5th row: 'Leviathan Falls'
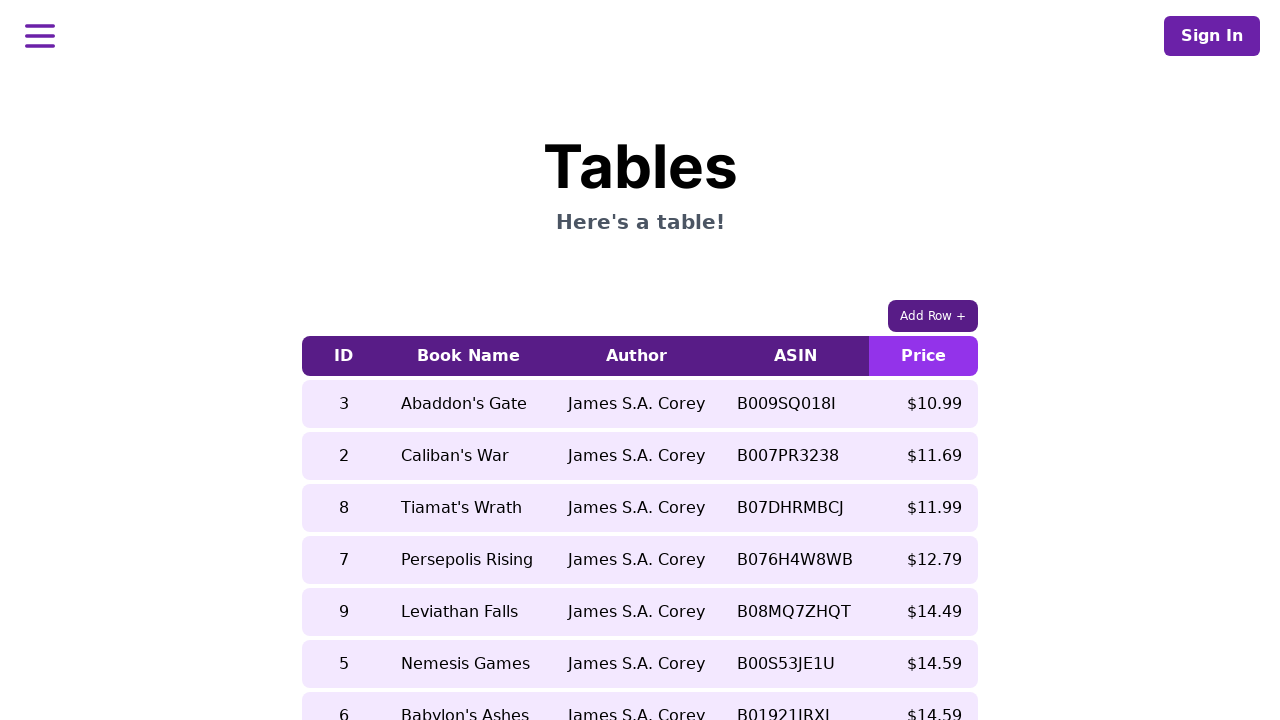

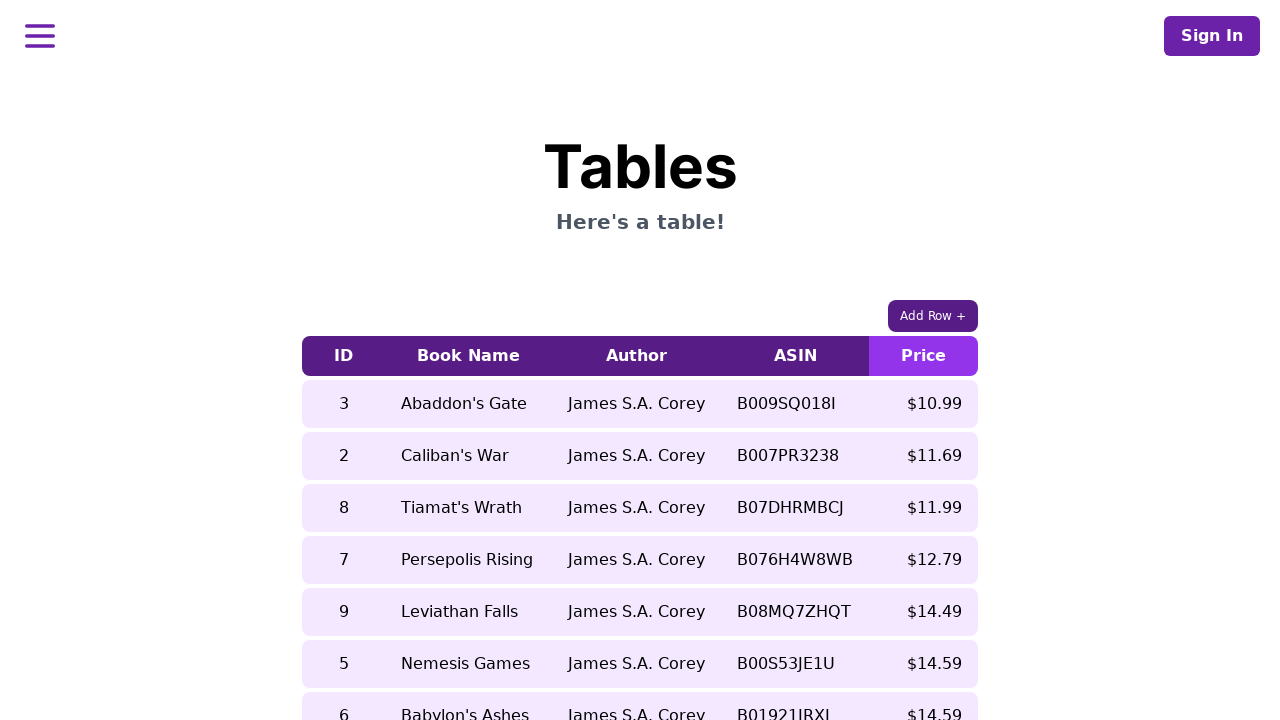